Navigates to a practice page, locates links in the footer's first column, opens each link in a new tab using keyboard shortcuts, then switches through all opened windows.

Starting URL: http://qaclickacademy.com/practice.php

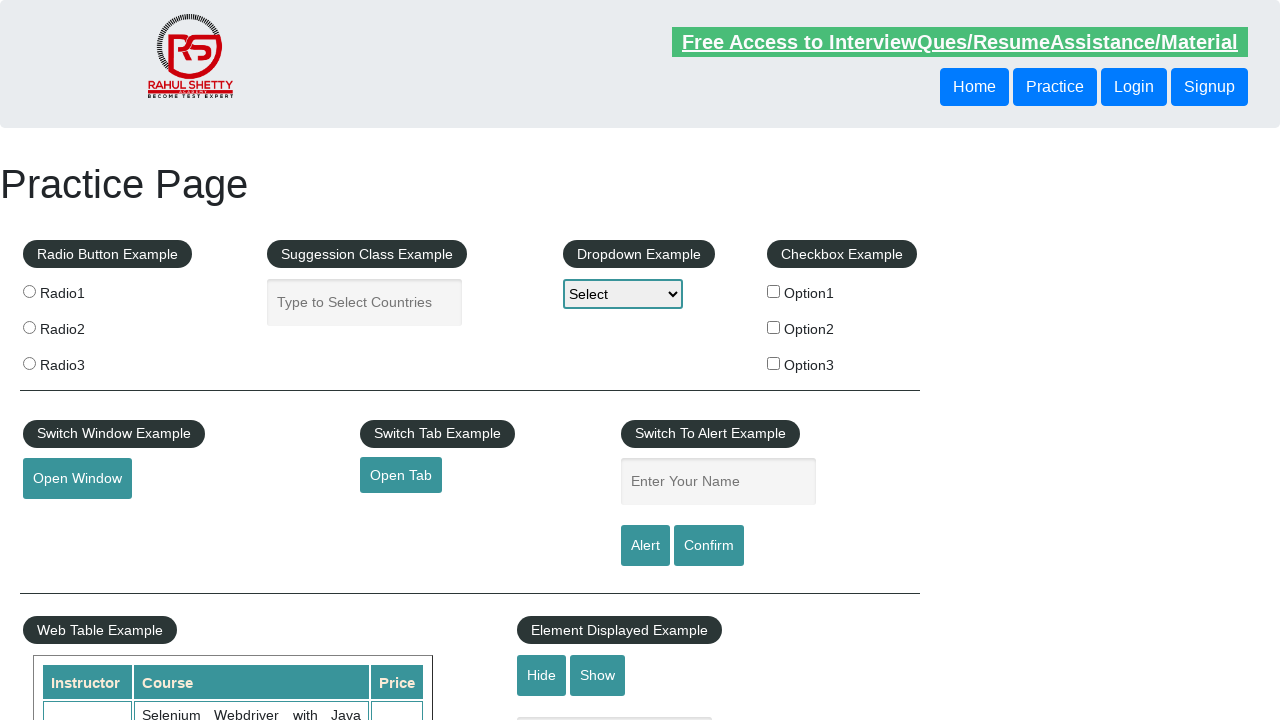

Waited for footer element #gf-BIG to be visible
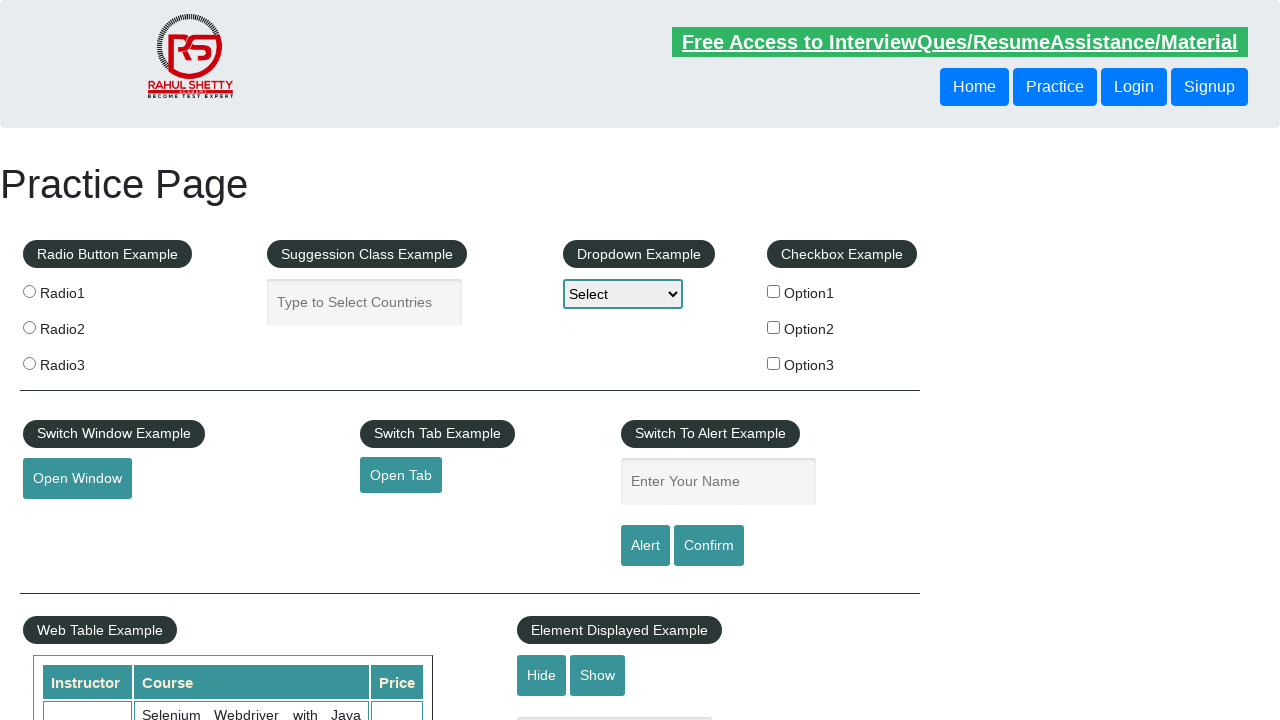

Located footer element
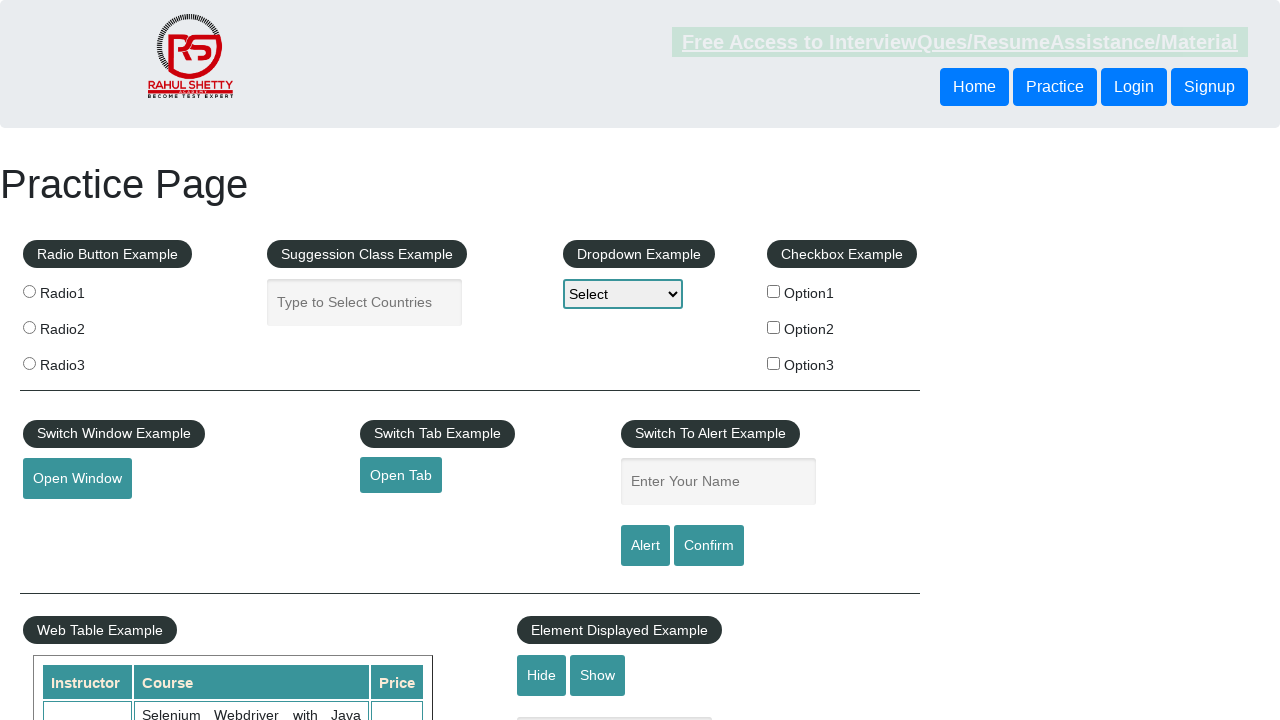

Located all links in footer's first column
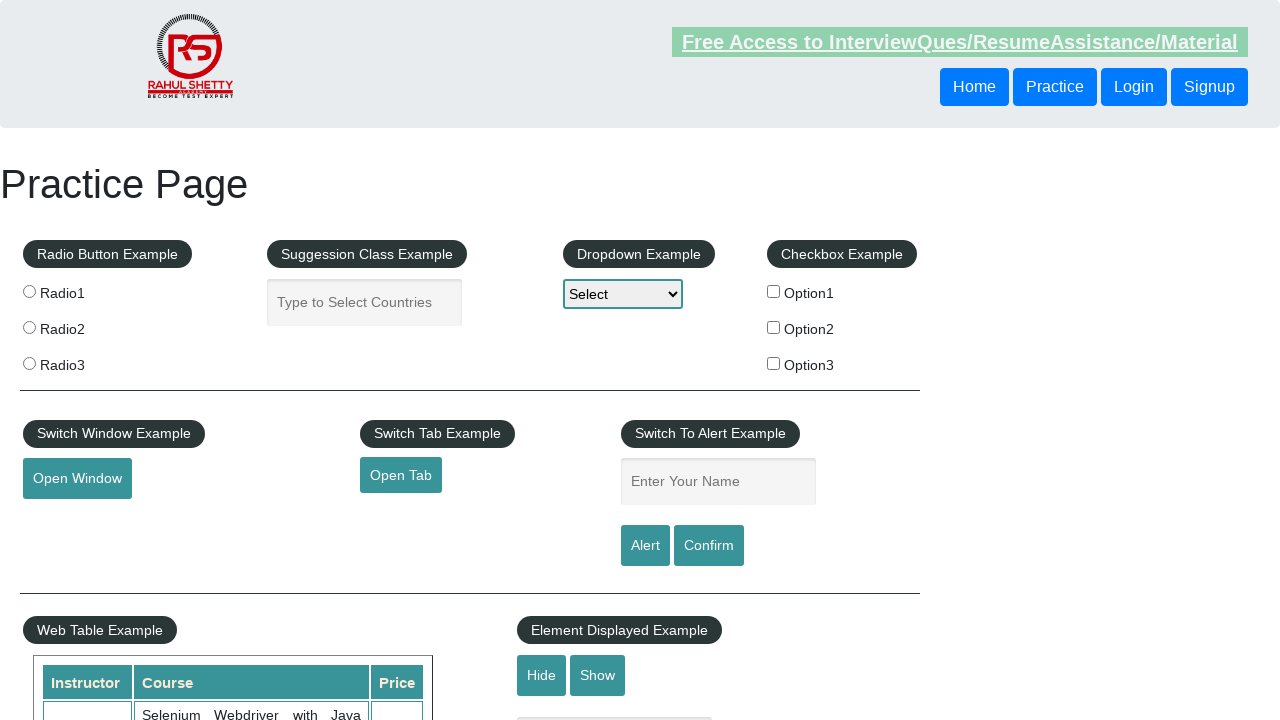

Found 5 links in footer's first column
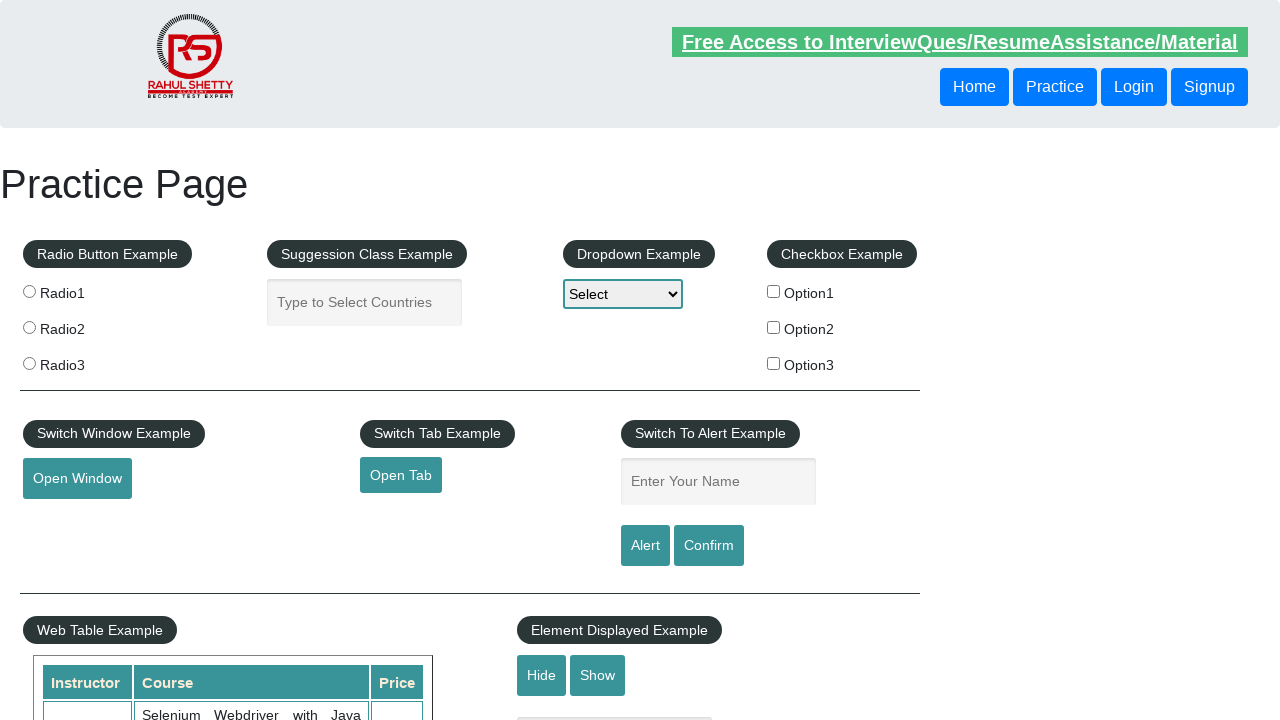

Opened footer link 1 in new tab using Ctrl+Click at (68, 520) on #gf-BIG >> xpath=//table/tbody/tr/td[1]/ul >> a >> nth=1
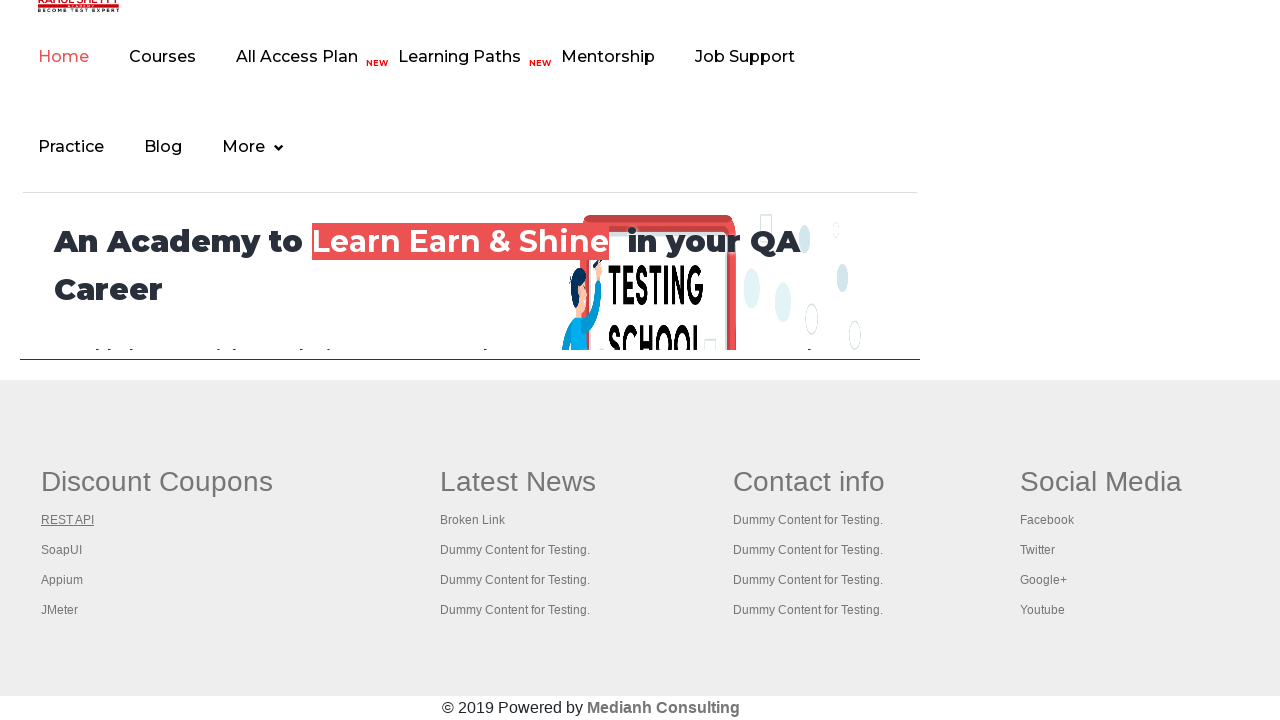

Waited 2 seconds for new tab to load
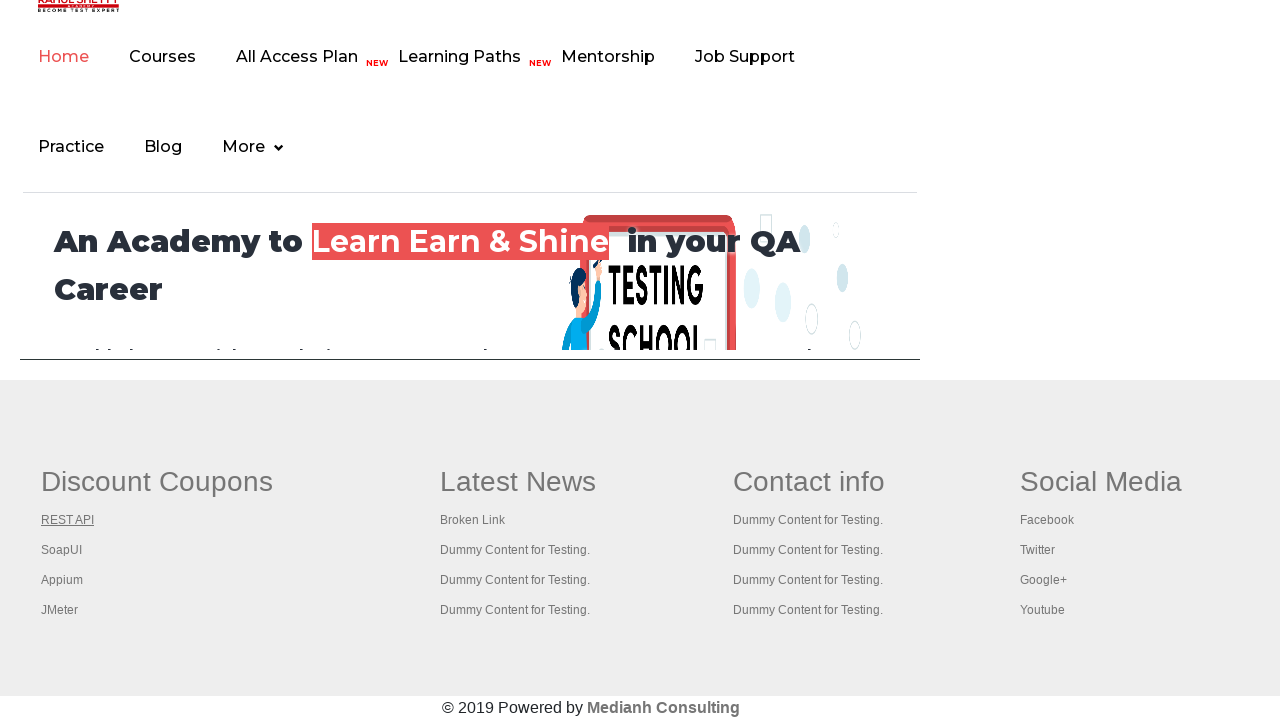

Opened footer link 2 in new tab using Ctrl+Click at (62, 550) on #gf-BIG >> xpath=//table/tbody/tr/td[1]/ul >> a >> nth=2
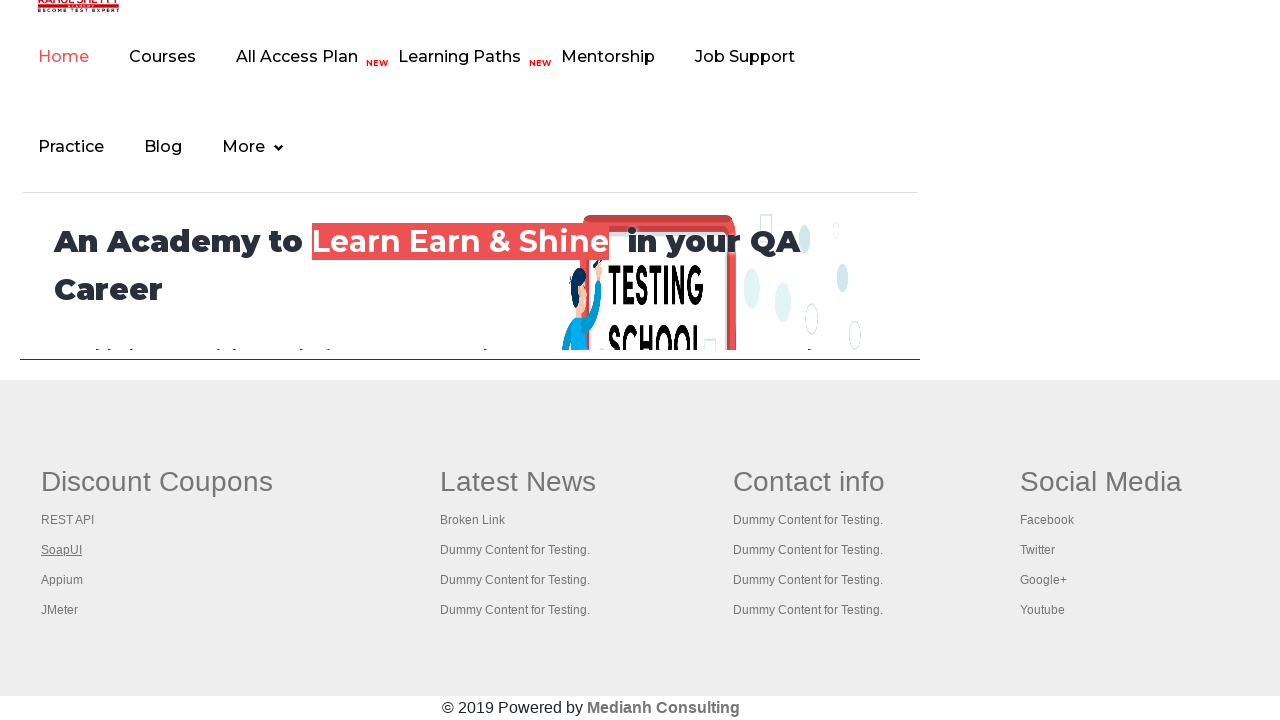

Waited 2 seconds for new tab to load
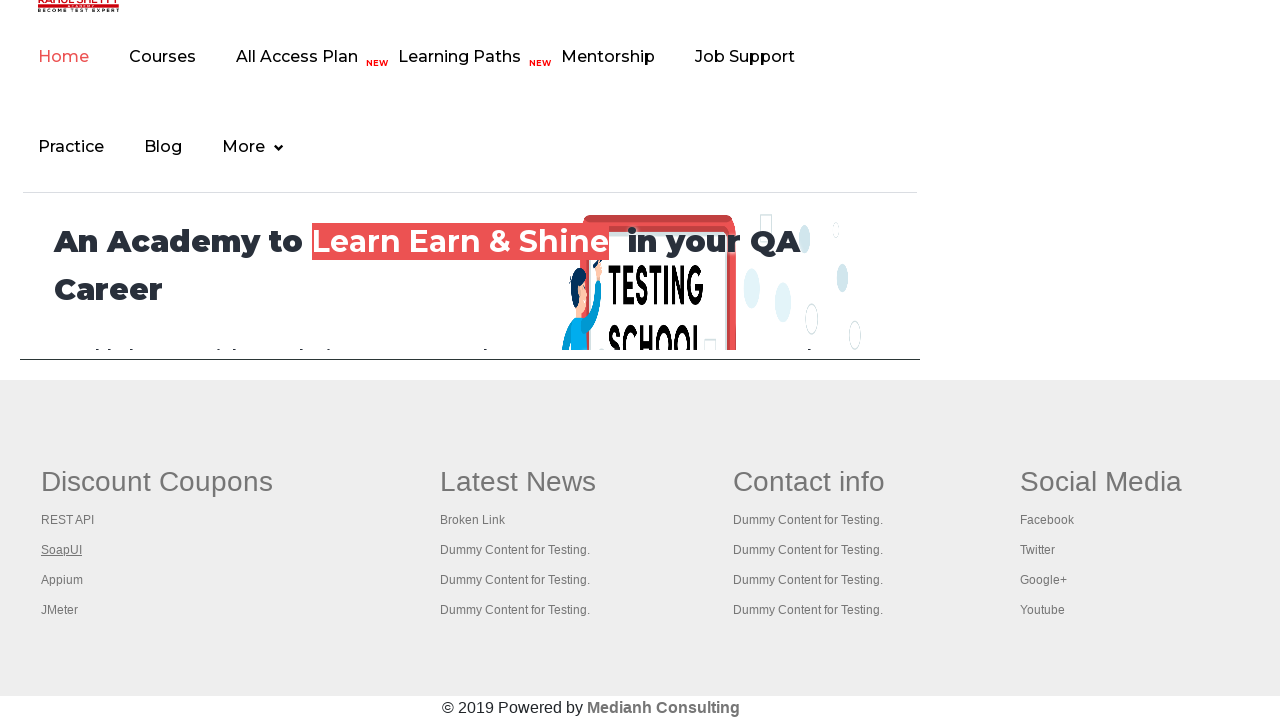

Opened footer link 3 in new tab using Ctrl+Click at (62, 580) on #gf-BIG >> xpath=//table/tbody/tr/td[1]/ul >> a >> nth=3
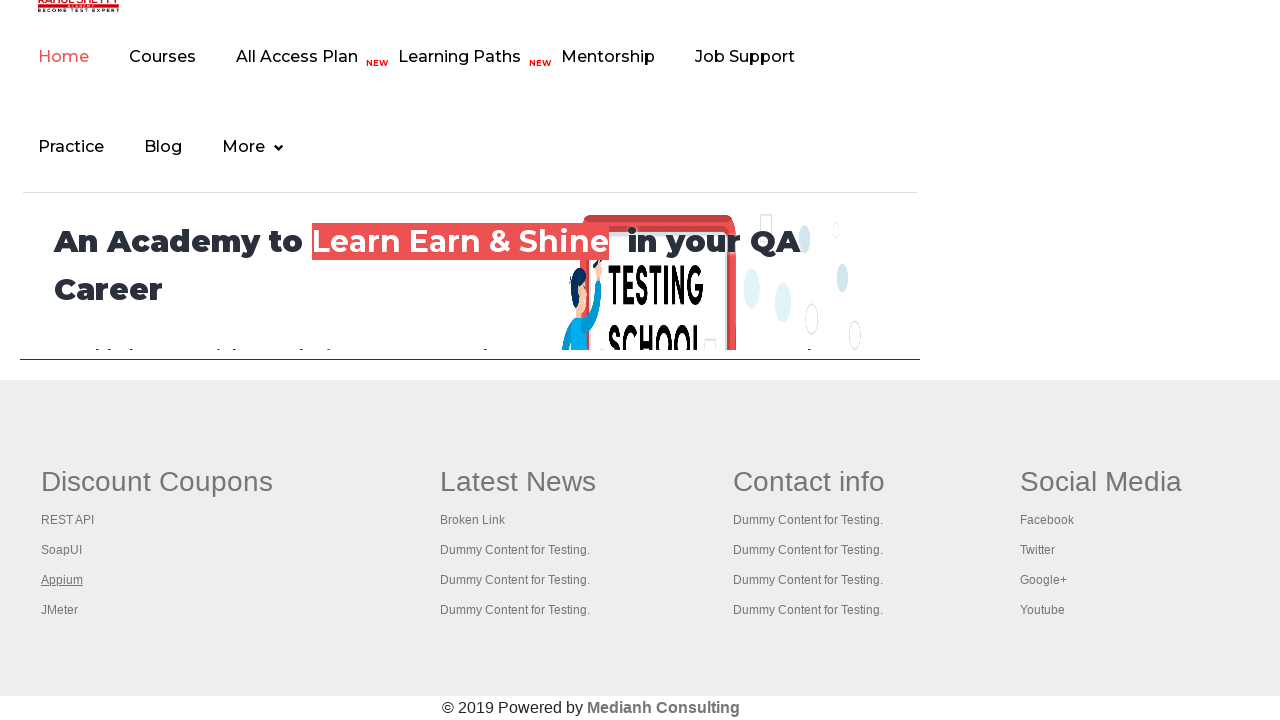

Waited 2 seconds for new tab to load
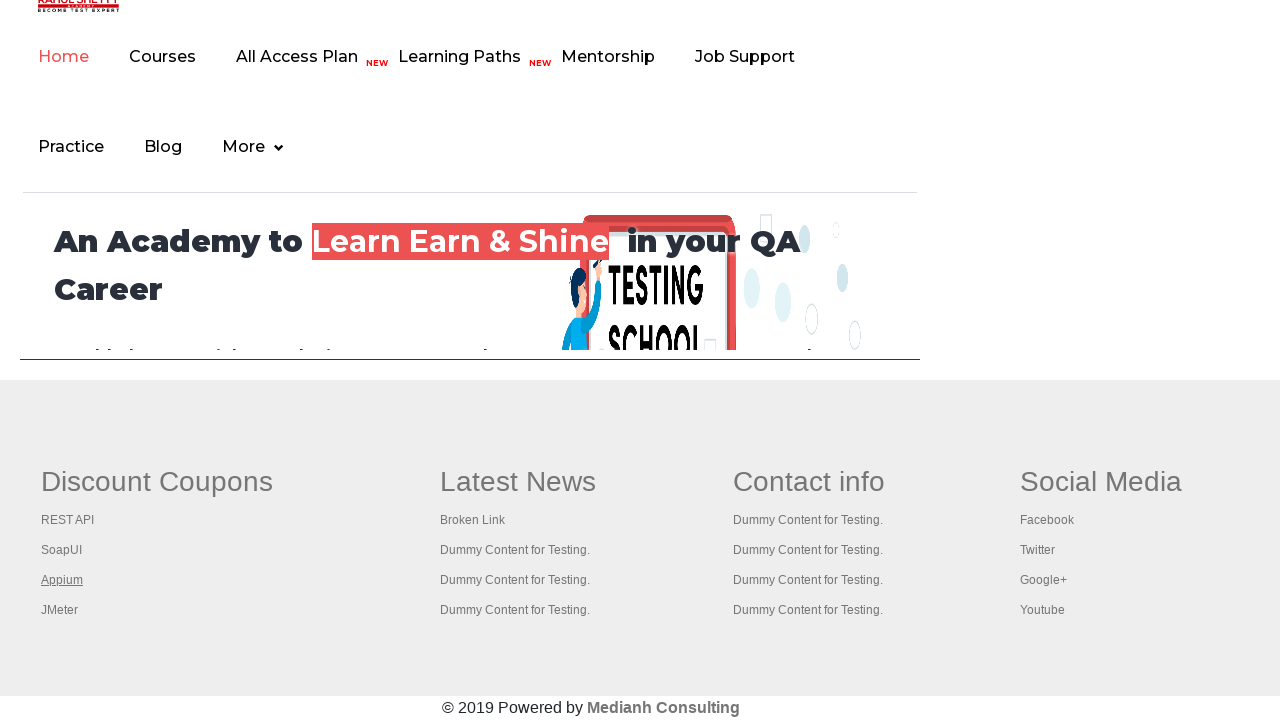

Opened footer link 4 in new tab using Ctrl+Click at (60, 610) on #gf-BIG >> xpath=//table/tbody/tr/td[1]/ul >> a >> nth=4
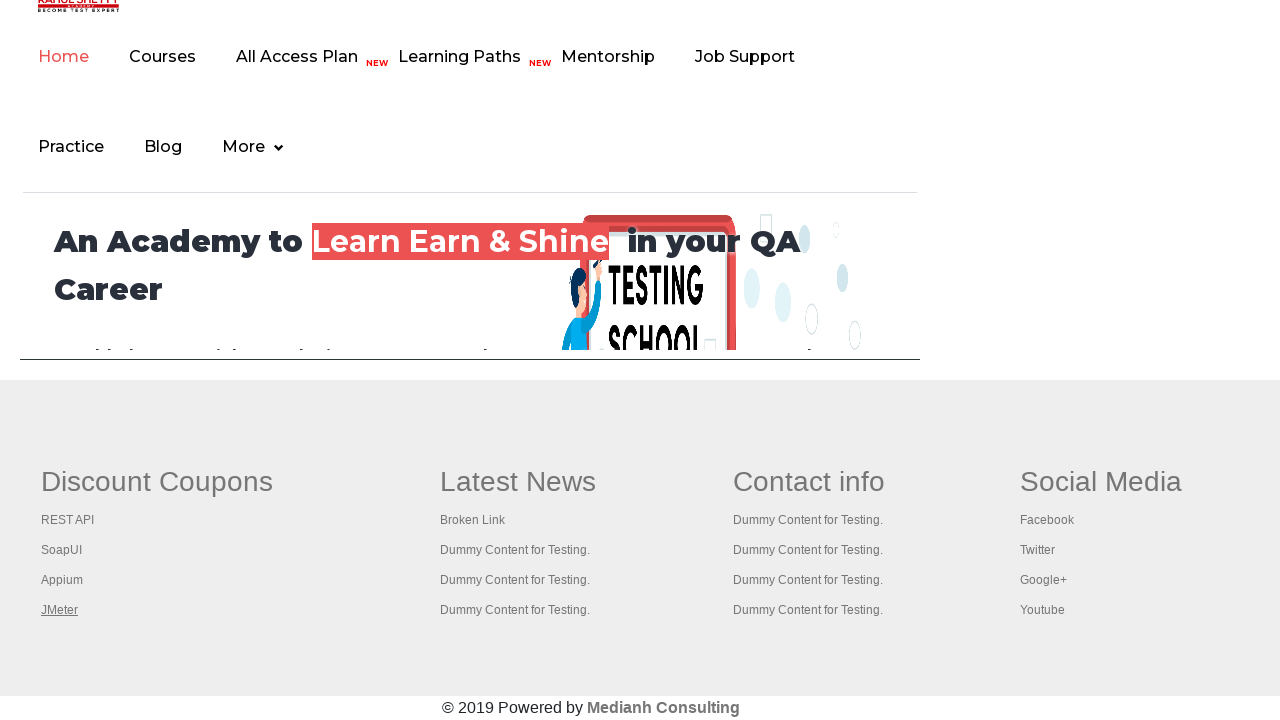

Waited 2 seconds for new tab to load
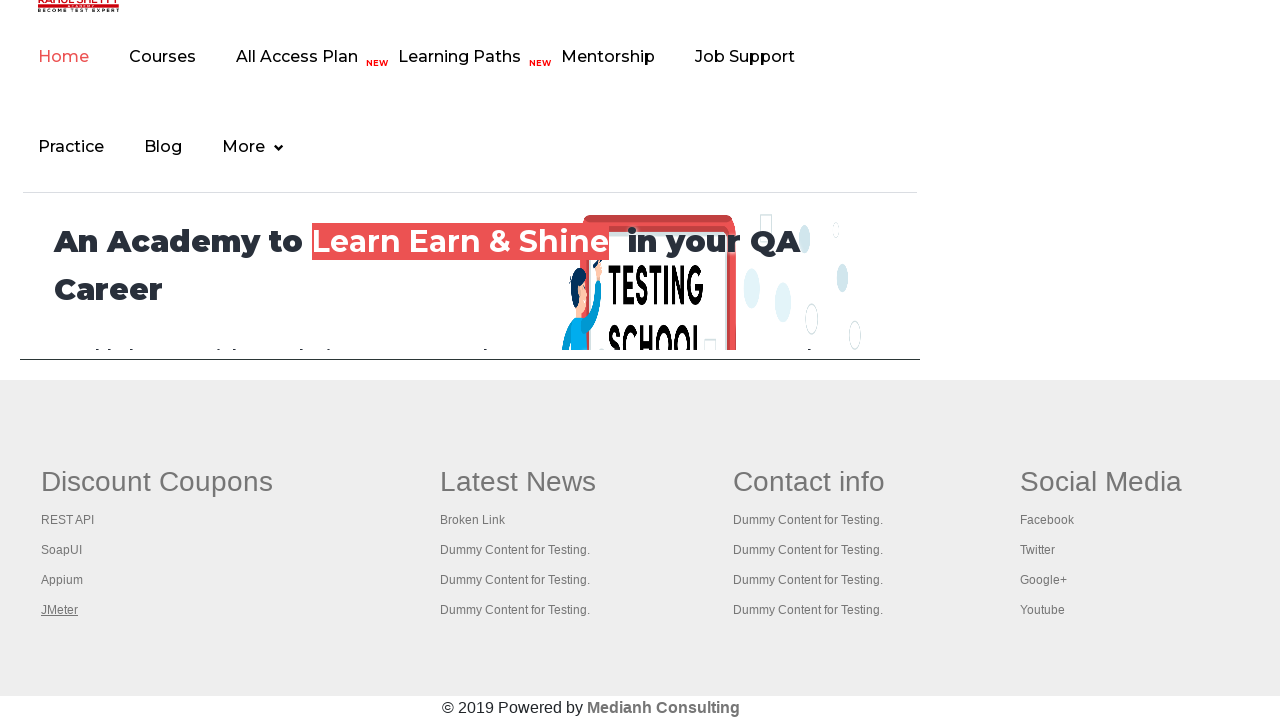

Retrieved all open pages/tabs (5 total)
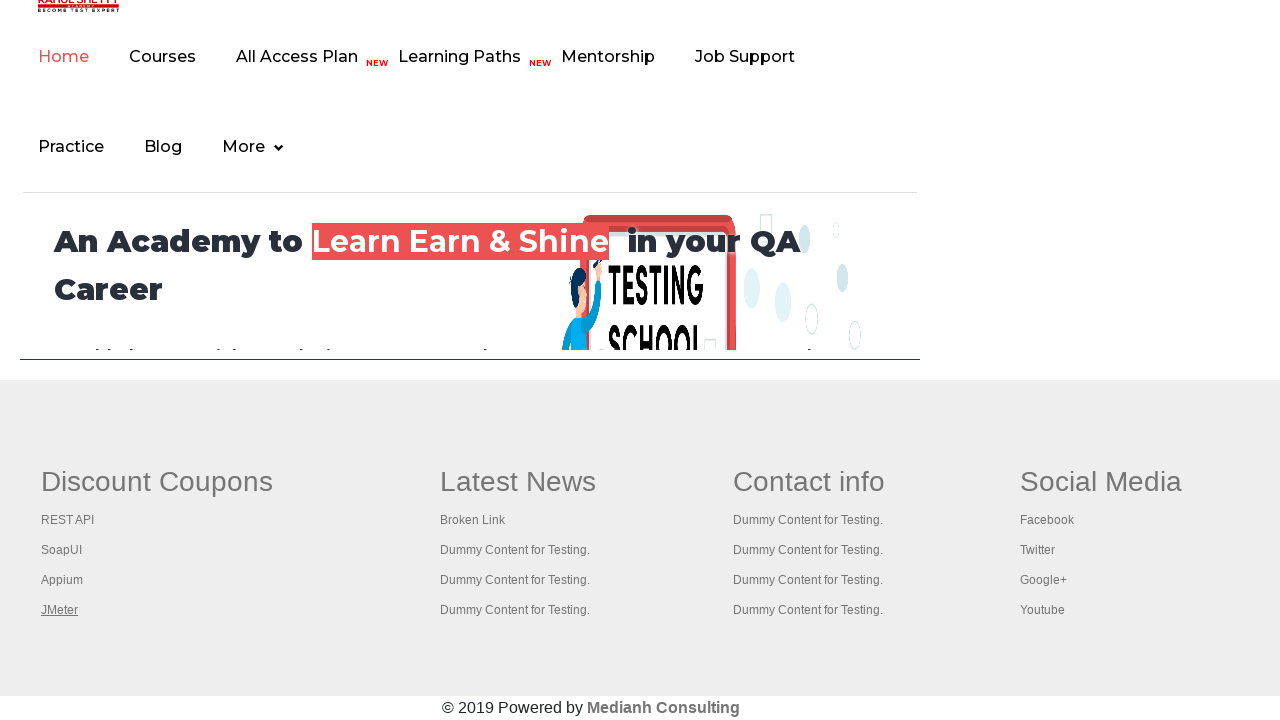

Brought tab to front
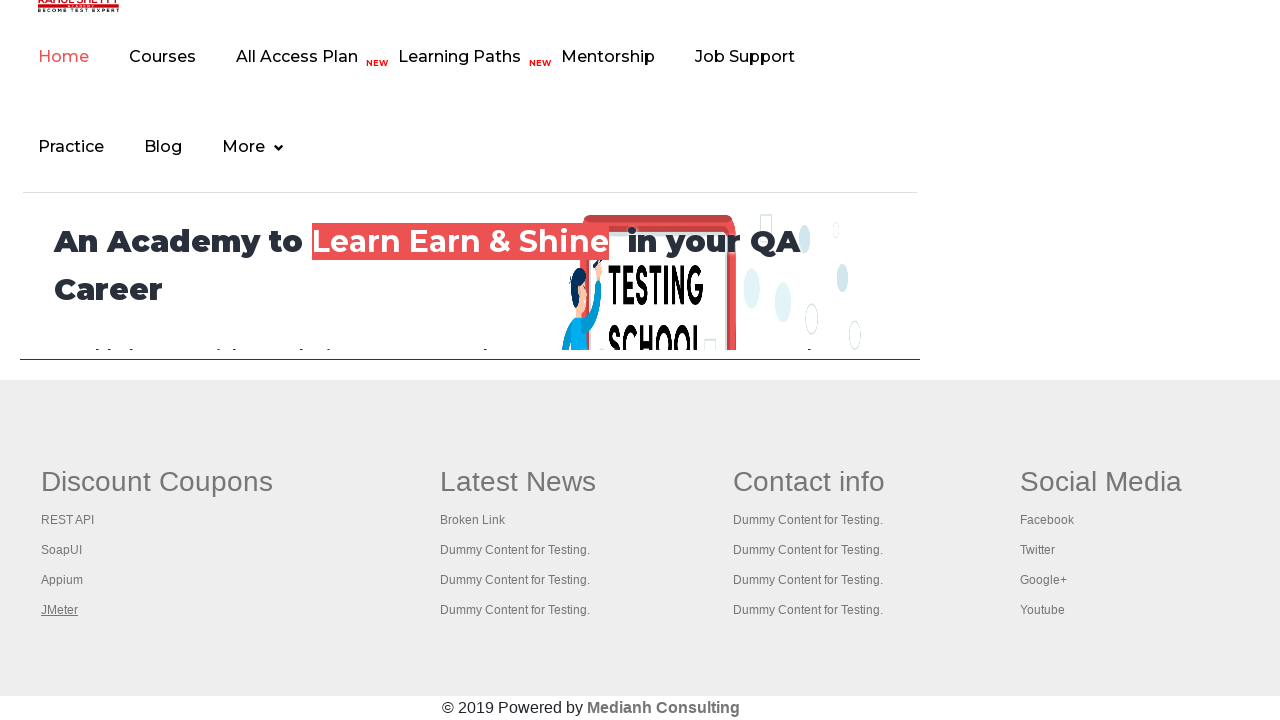

Waited for page to reach domcontentloaded state
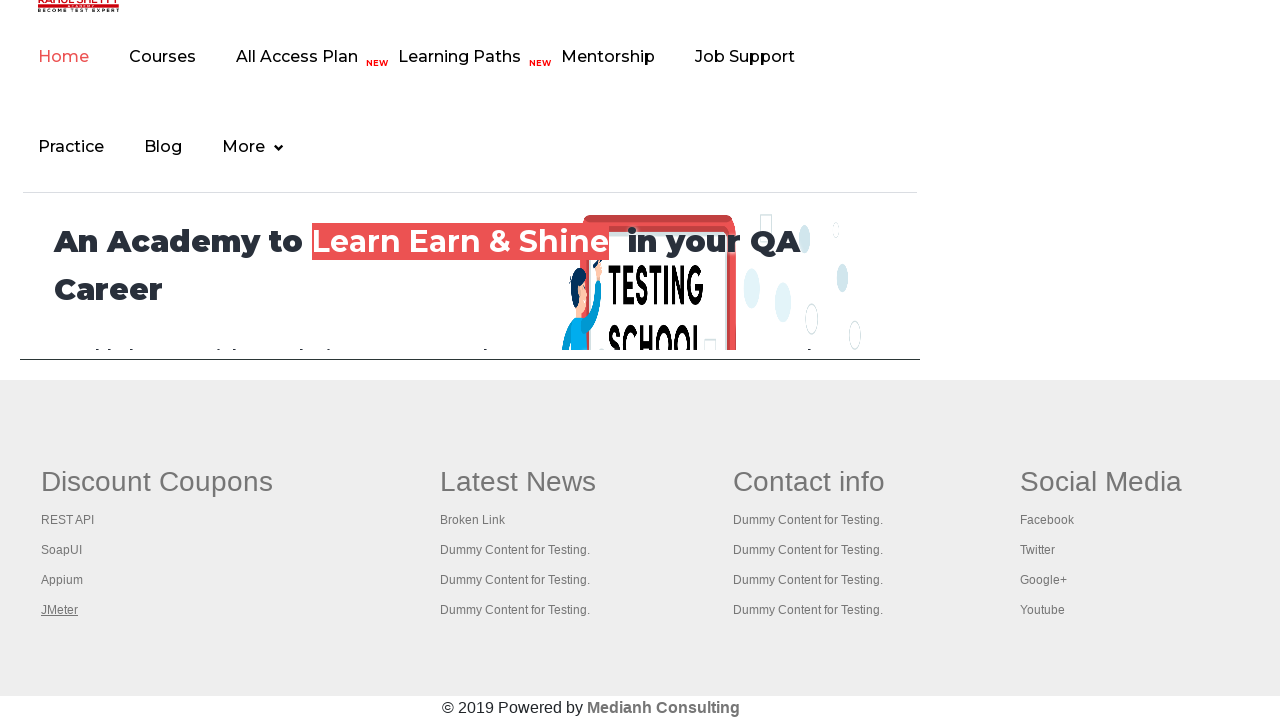

Brought tab to front
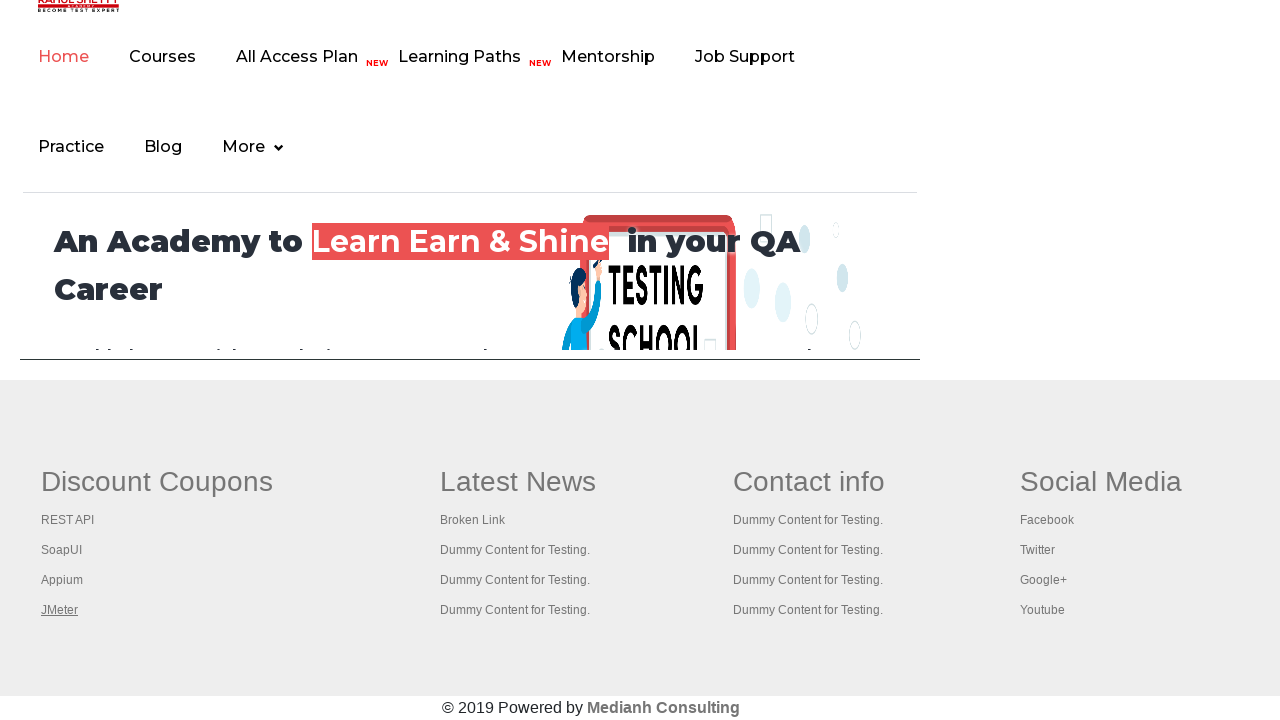

Waited for page to reach domcontentloaded state
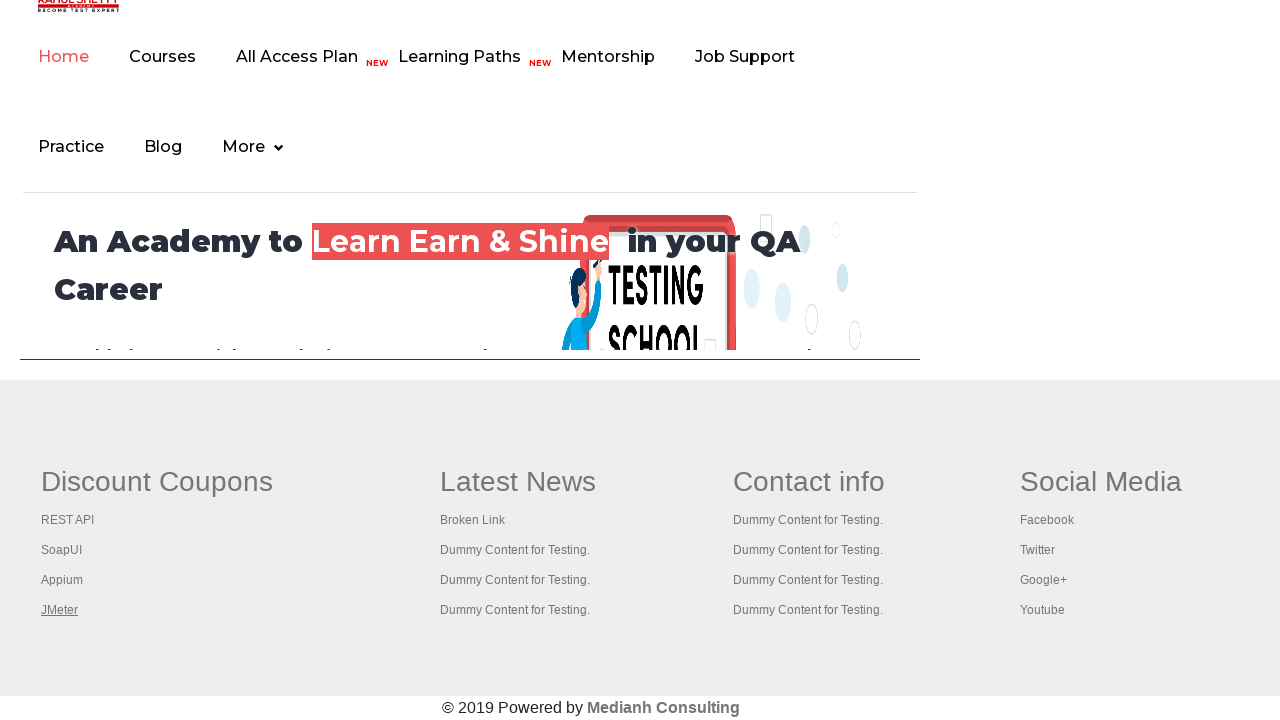

Brought tab to front
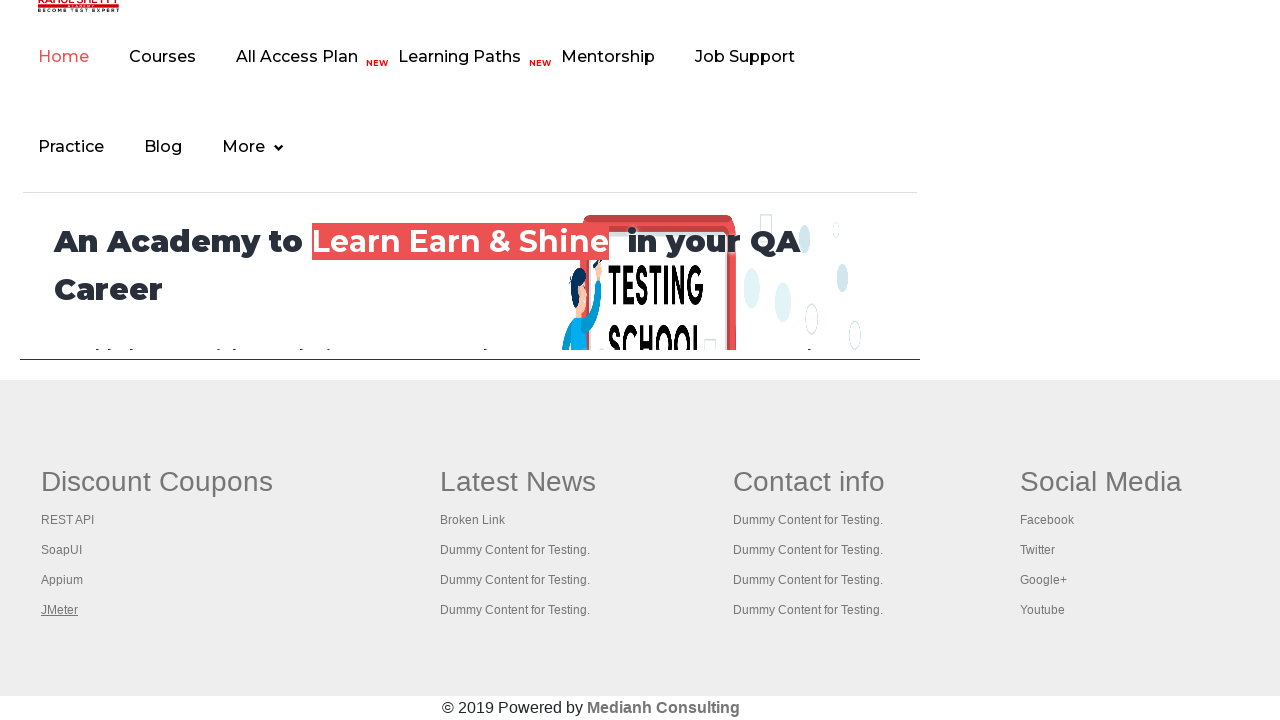

Waited for page to reach domcontentloaded state
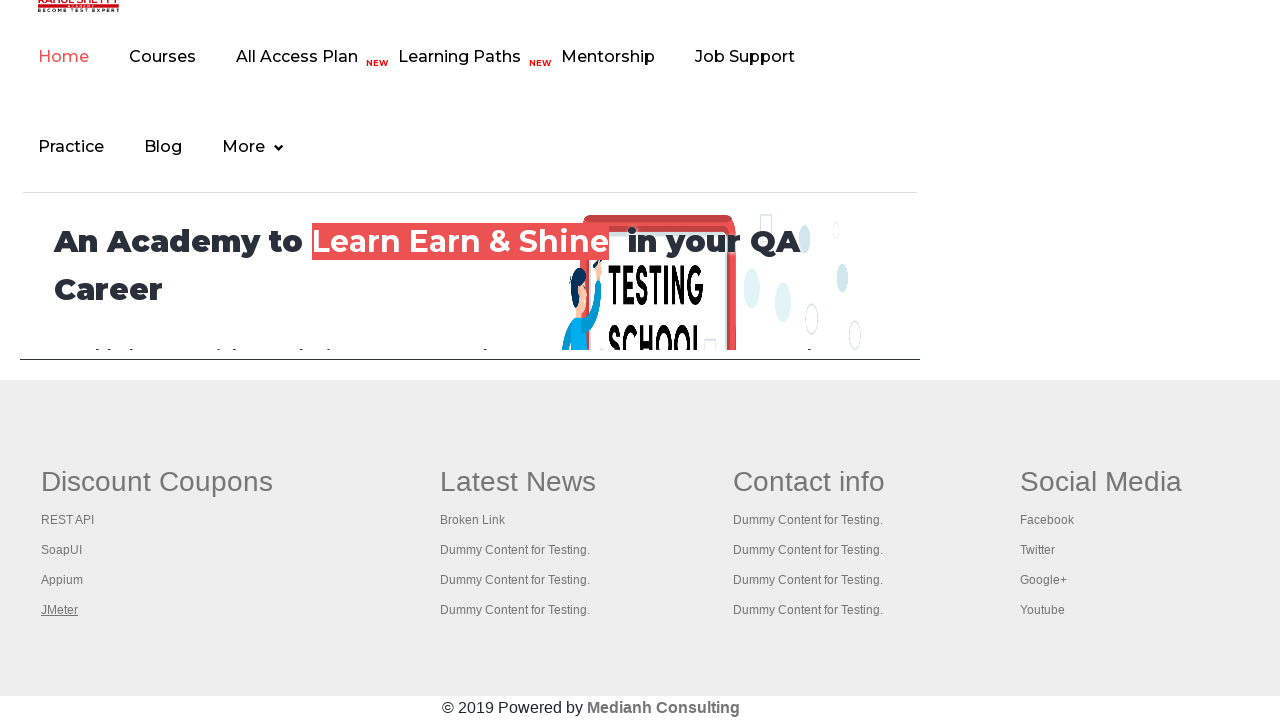

Brought tab to front
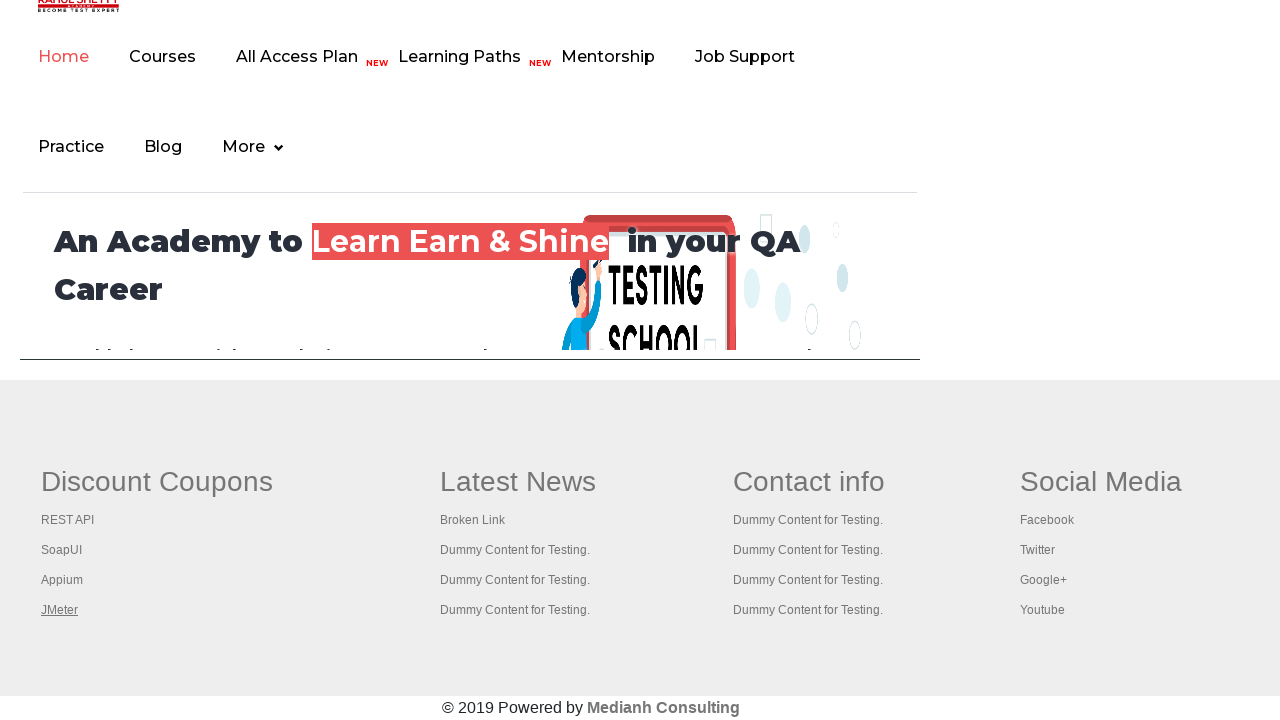

Waited for page to reach domcontentloaded state
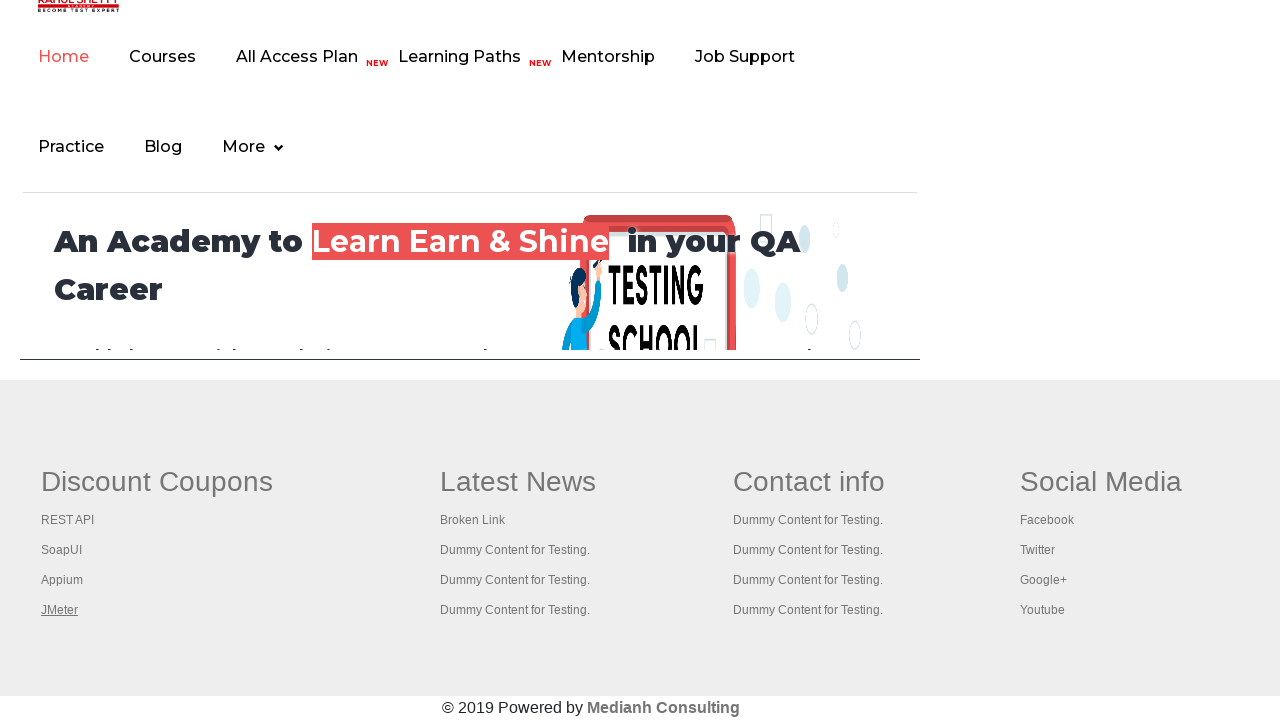

Brought tab to front
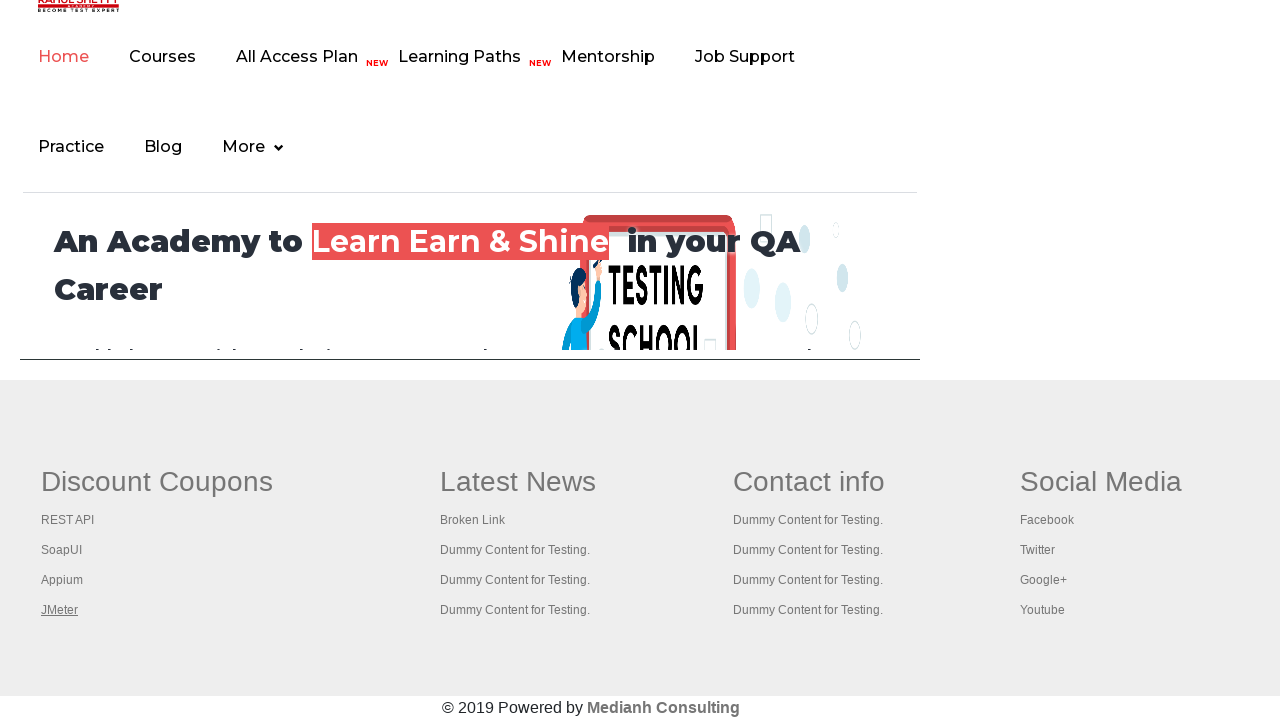

Waited for page to reach domcontentloaded state
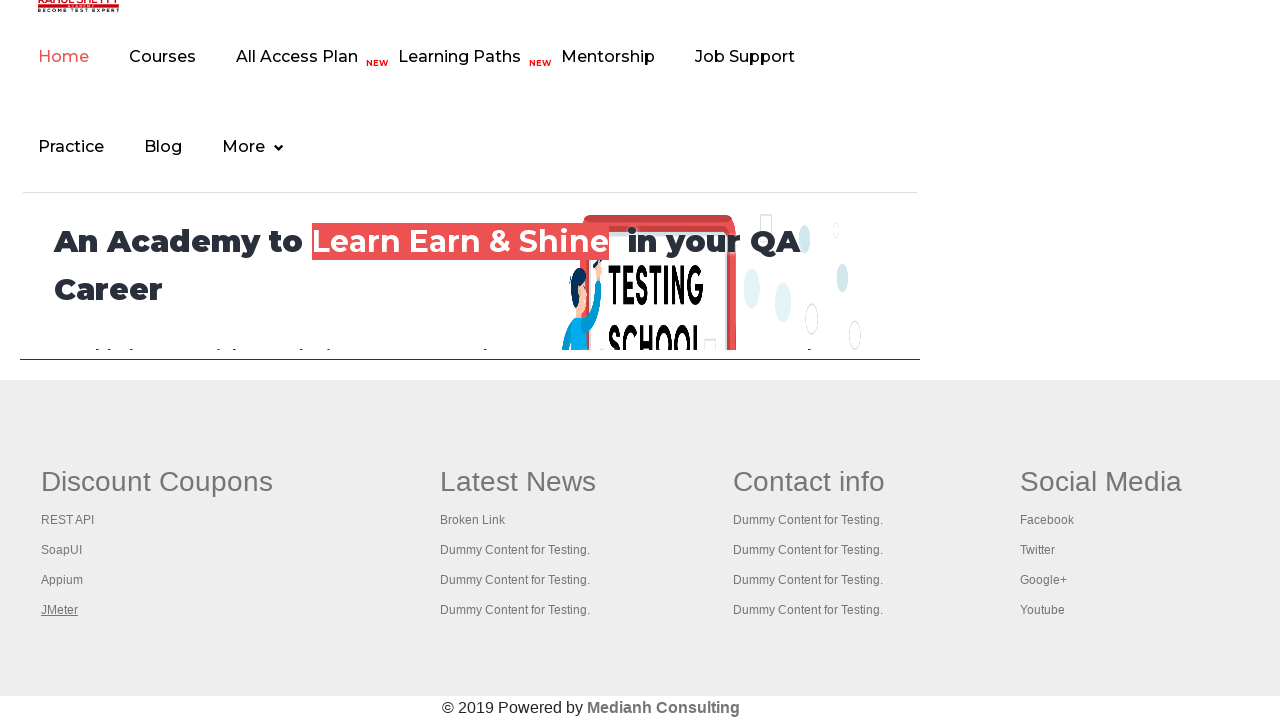

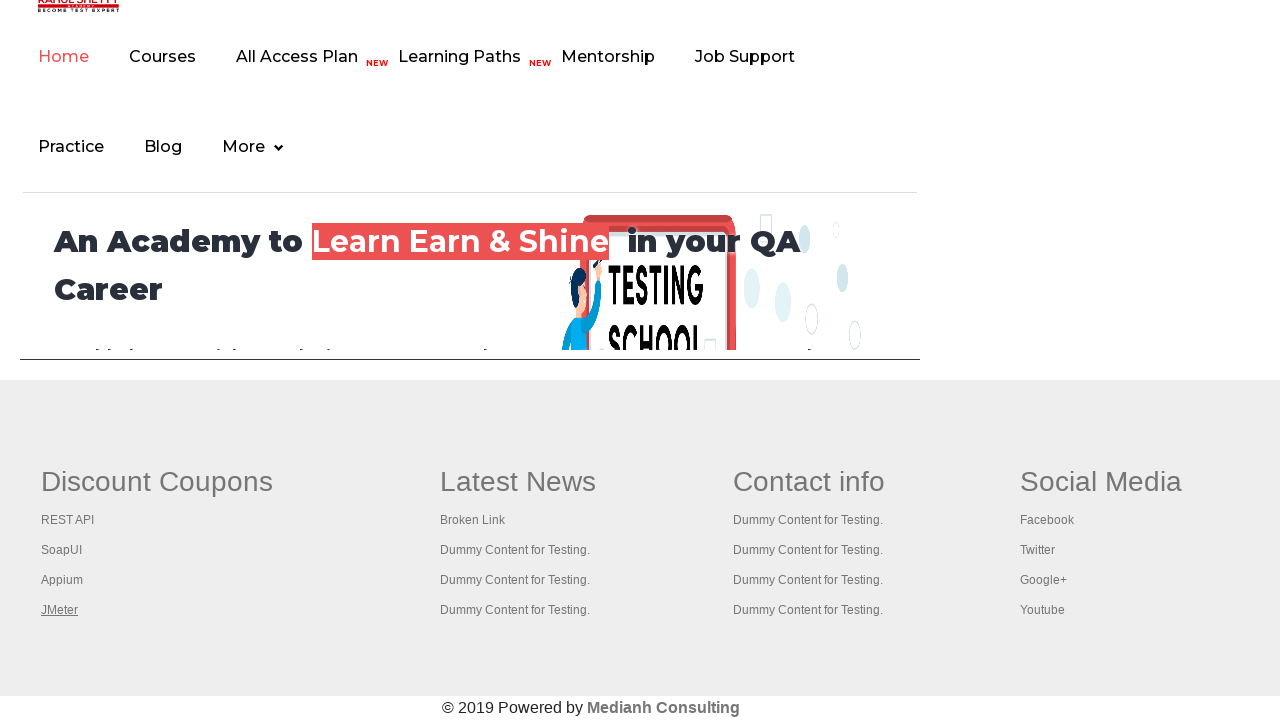